Tests registration form with password less than 6 characters to verify minimum password length validation

Starting URL: https://alada.vn/tai-khoan/dang-ky.html

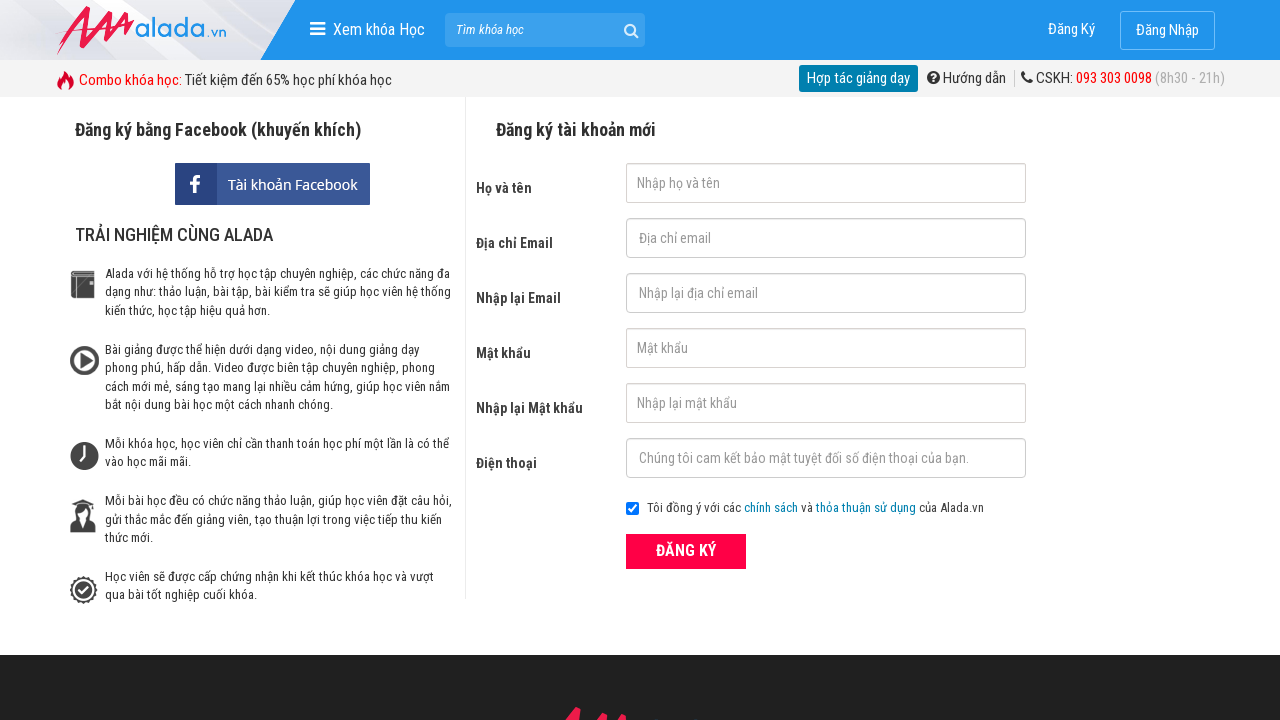

Filled first name field with 'Truong Hong Phat' on #txtFirstname
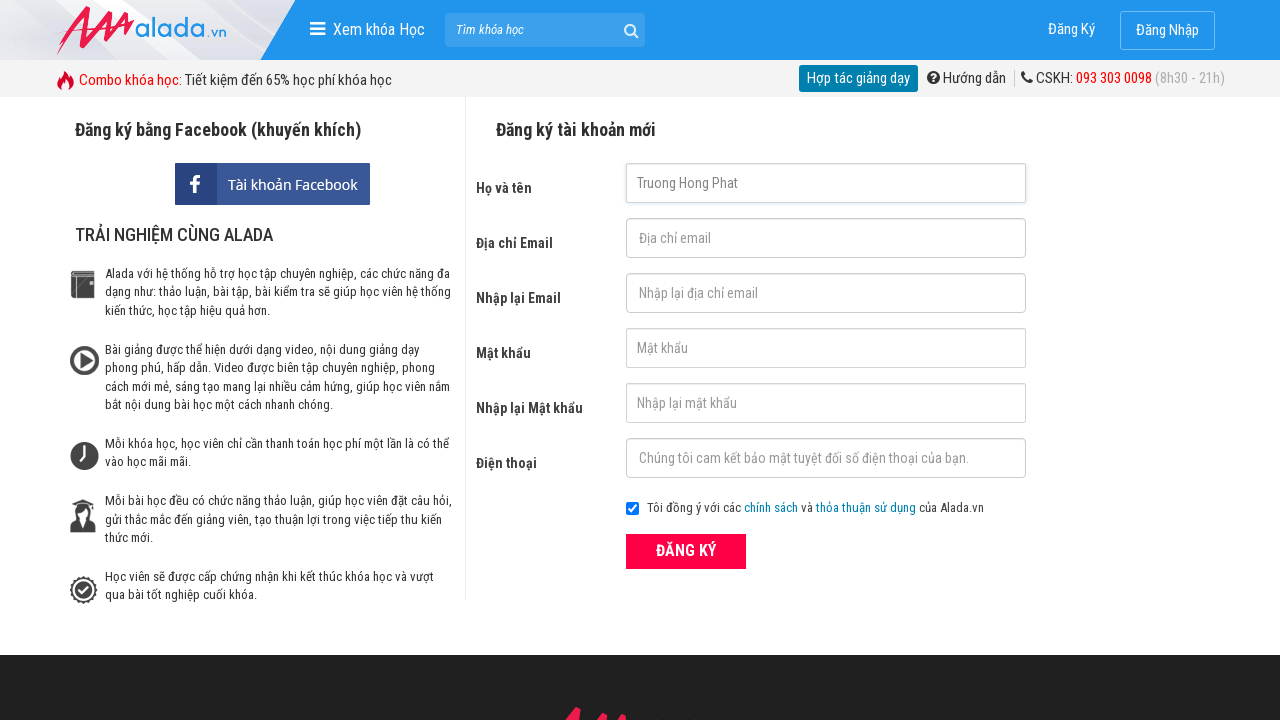

Filled email field with 'truonghongphattvn@gmail.com' on #txtEmail
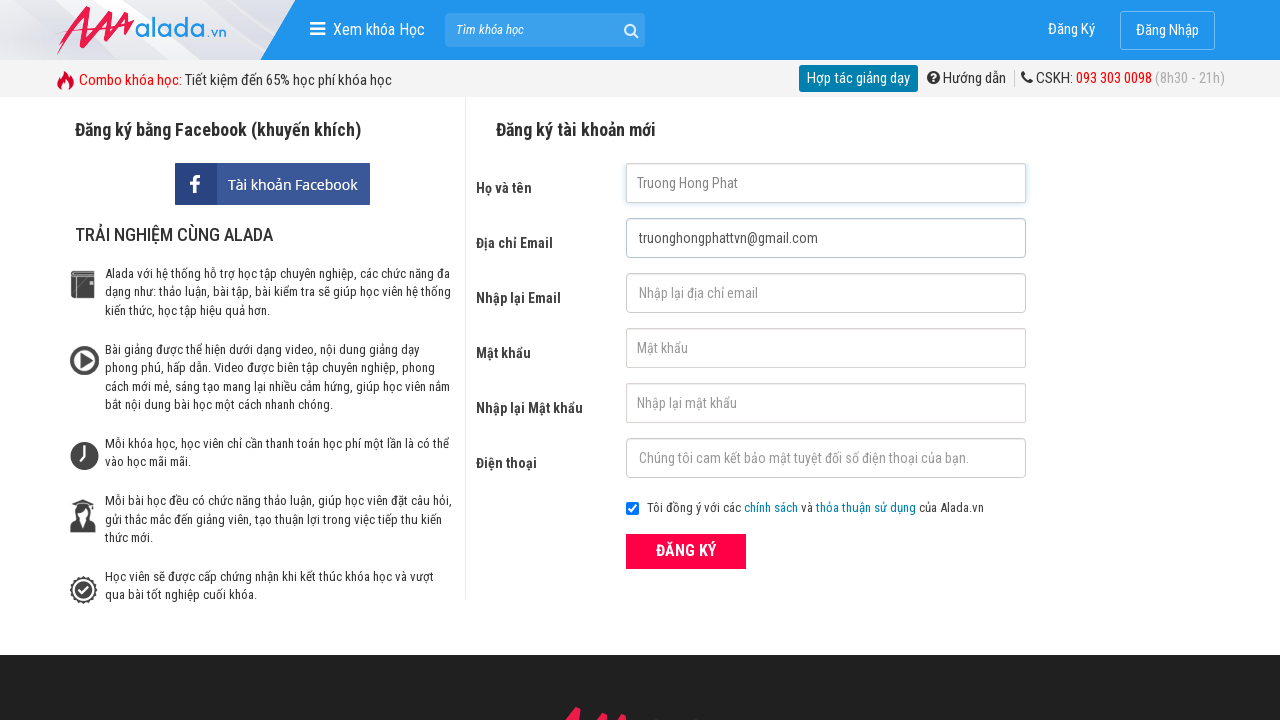

Filled confirm email field with 'truonghongphattvn@gmail.com' on #txtCEmail
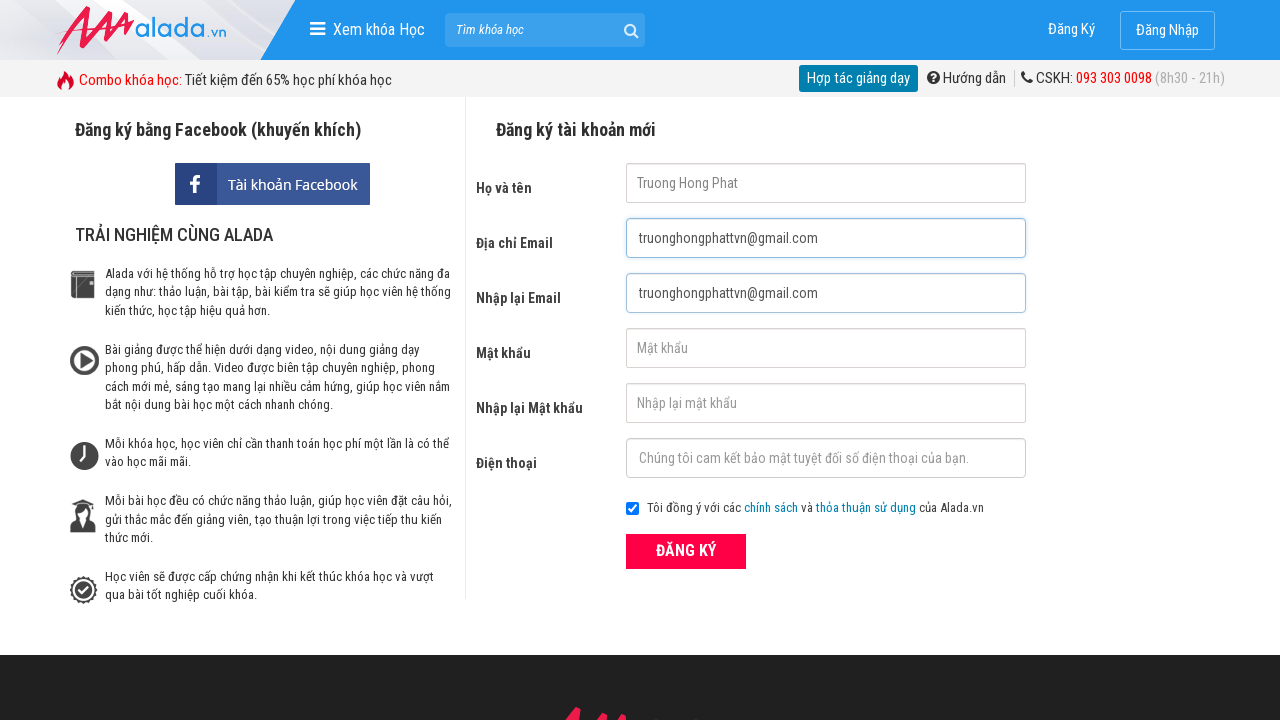

Filled password field with '12345' (5 characters - less than minimum) on #txtPassword
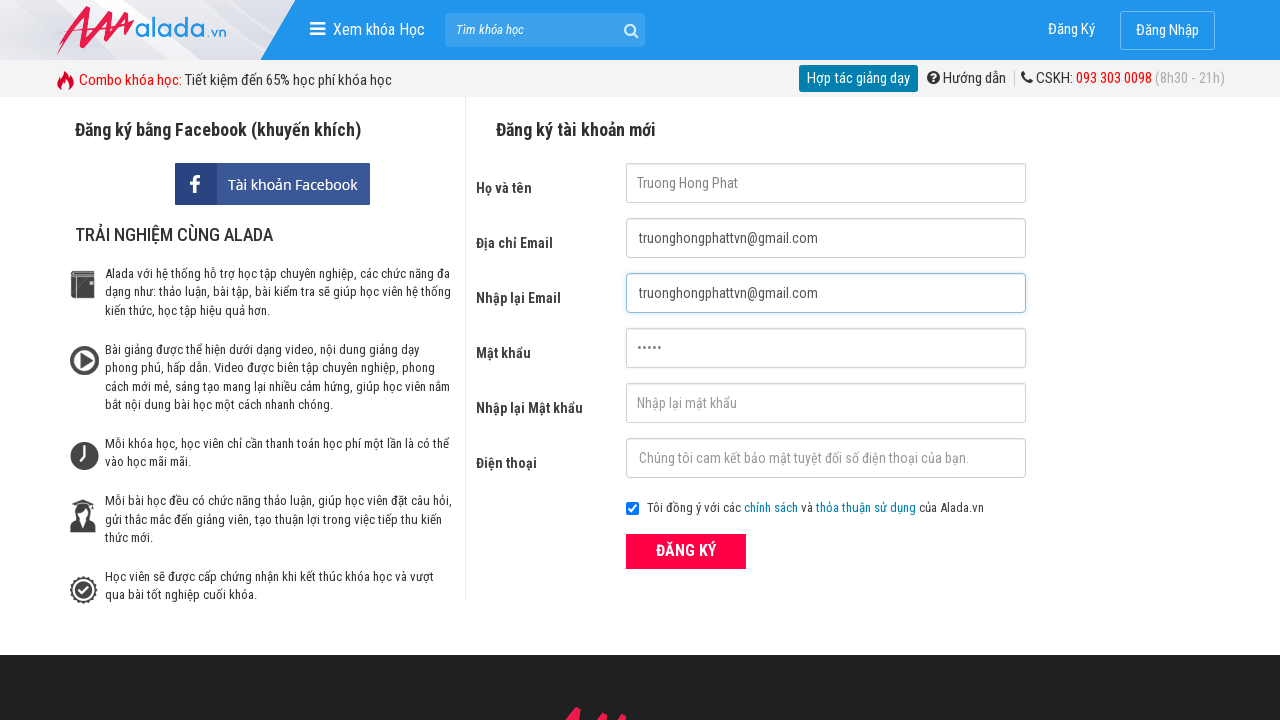

Filled confirm password field with '12345' on #txtCPassword
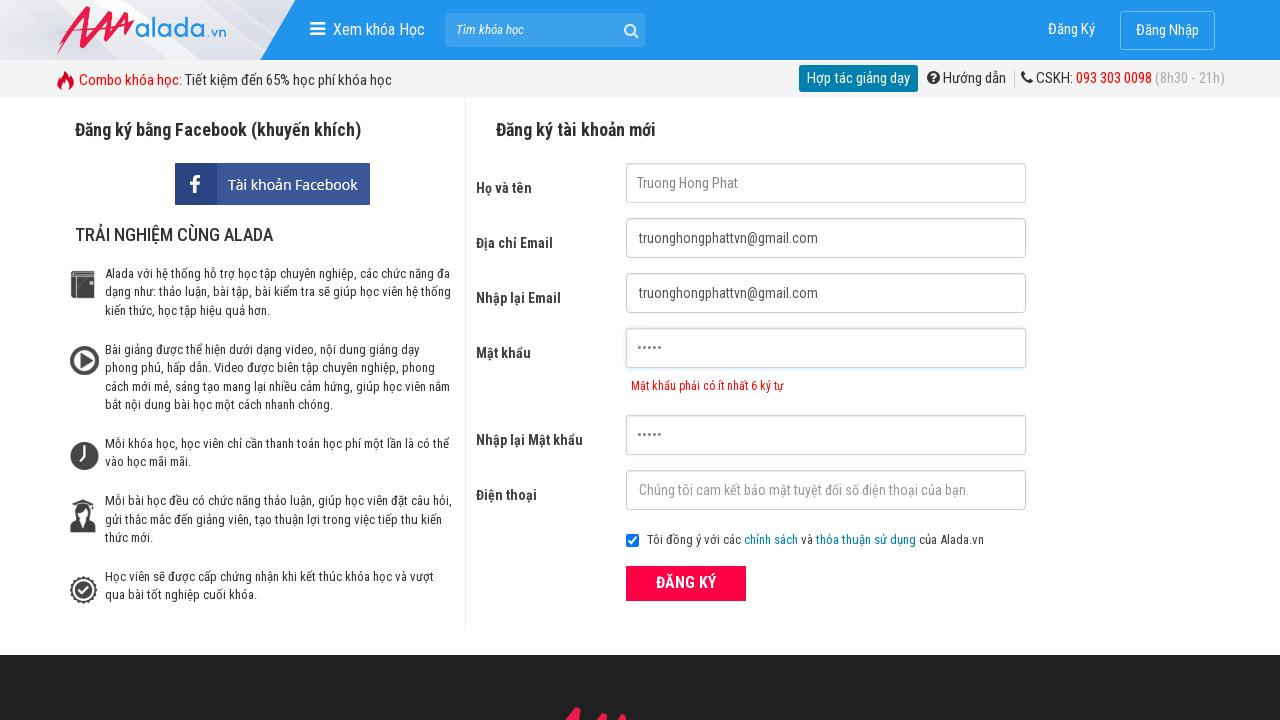

Filled phone number field with '0915866160' on #txtPhone
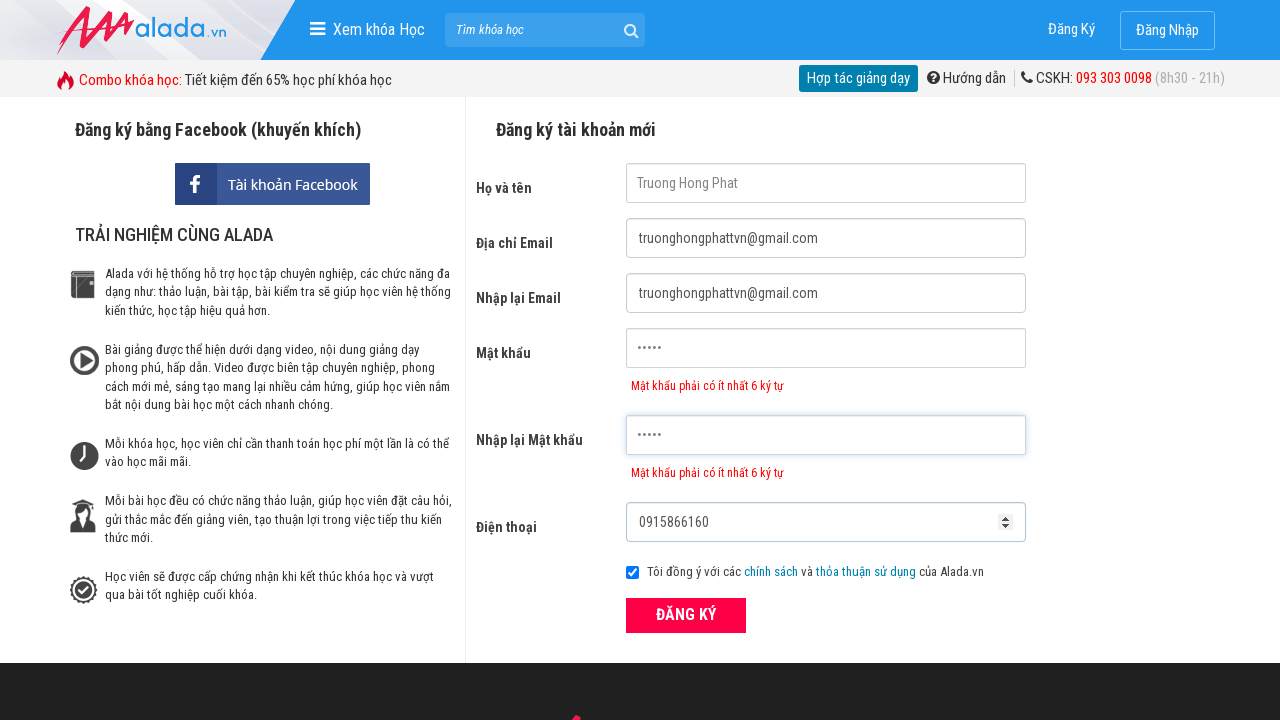

Clicked register button to submit form at (686, 615) on button.btn_pink_sm.fs16
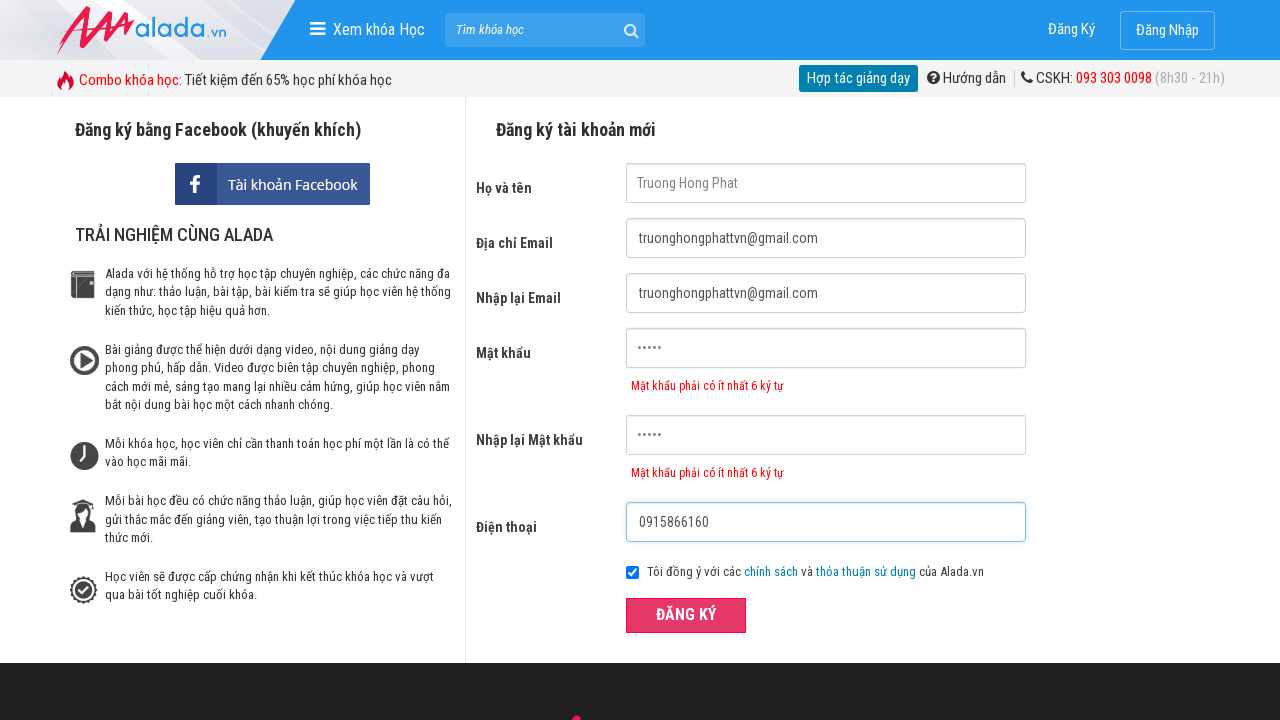

Password error message appeared
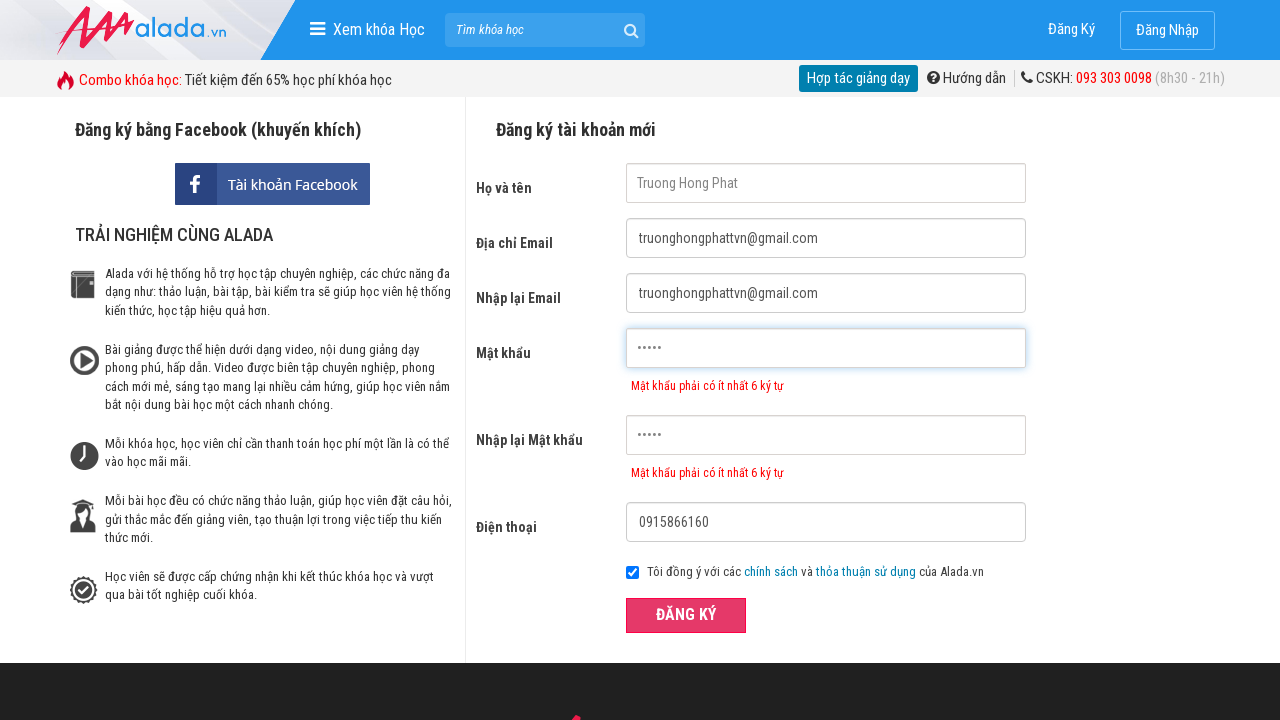

Verified password error message: 'Mật khẩu phải có ít nhất 6 ký tự'
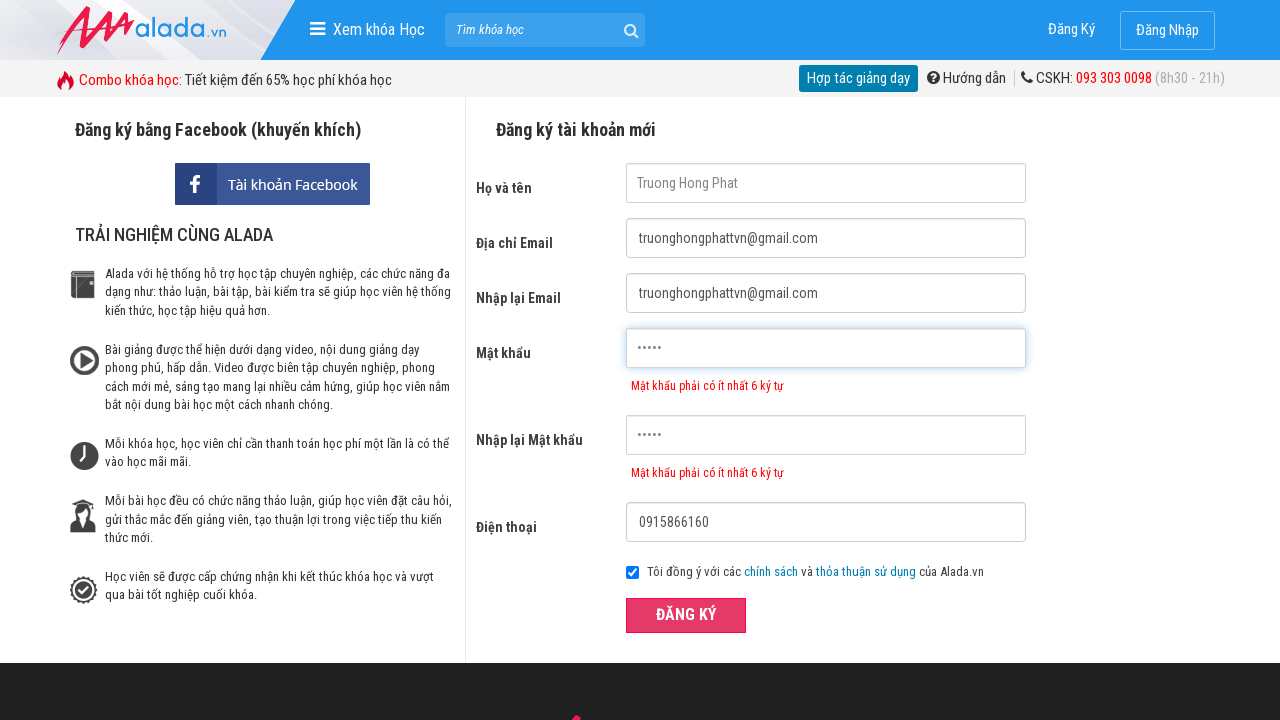

Verified confirm password error message: 'Mật khẩu phải có ít nhất 6 ký tự'
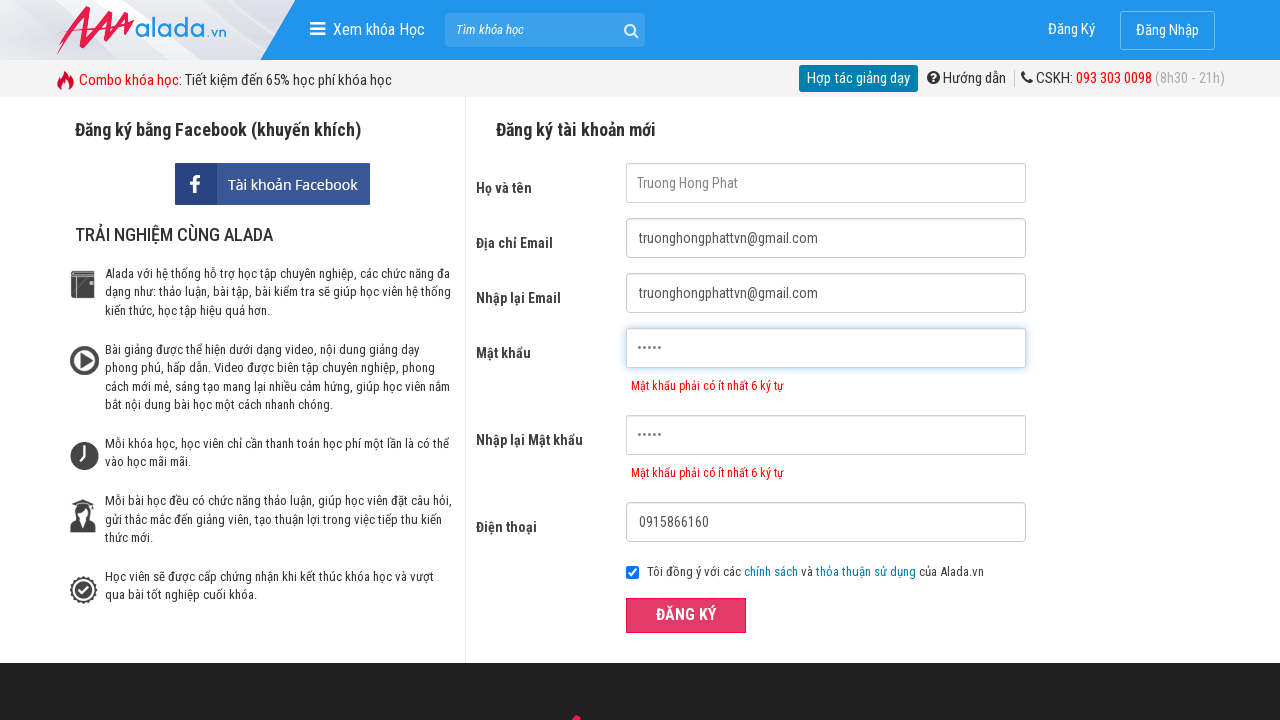

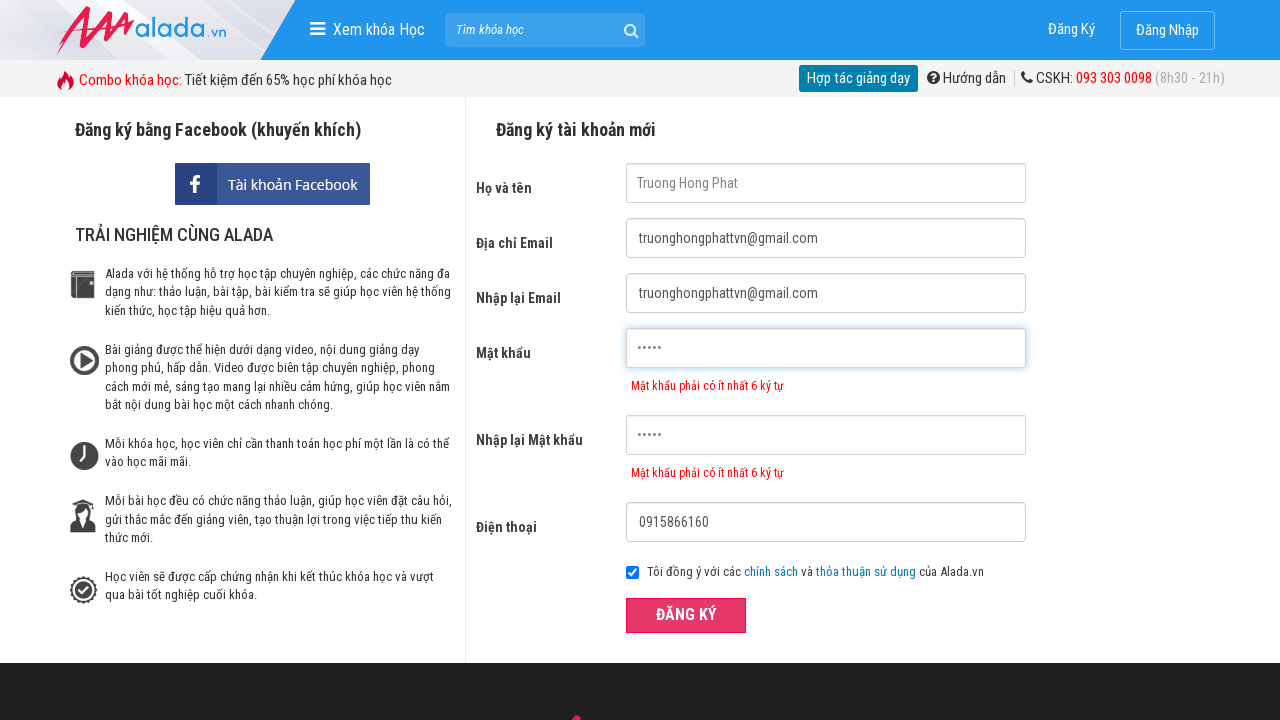